Tests a mathematical challenge form by extracting a value from an element attribute, calculating a result, and submitting the form with checkbox and radio button selections

Starting URL: http://suninjuly.github.io/get_attribute.html

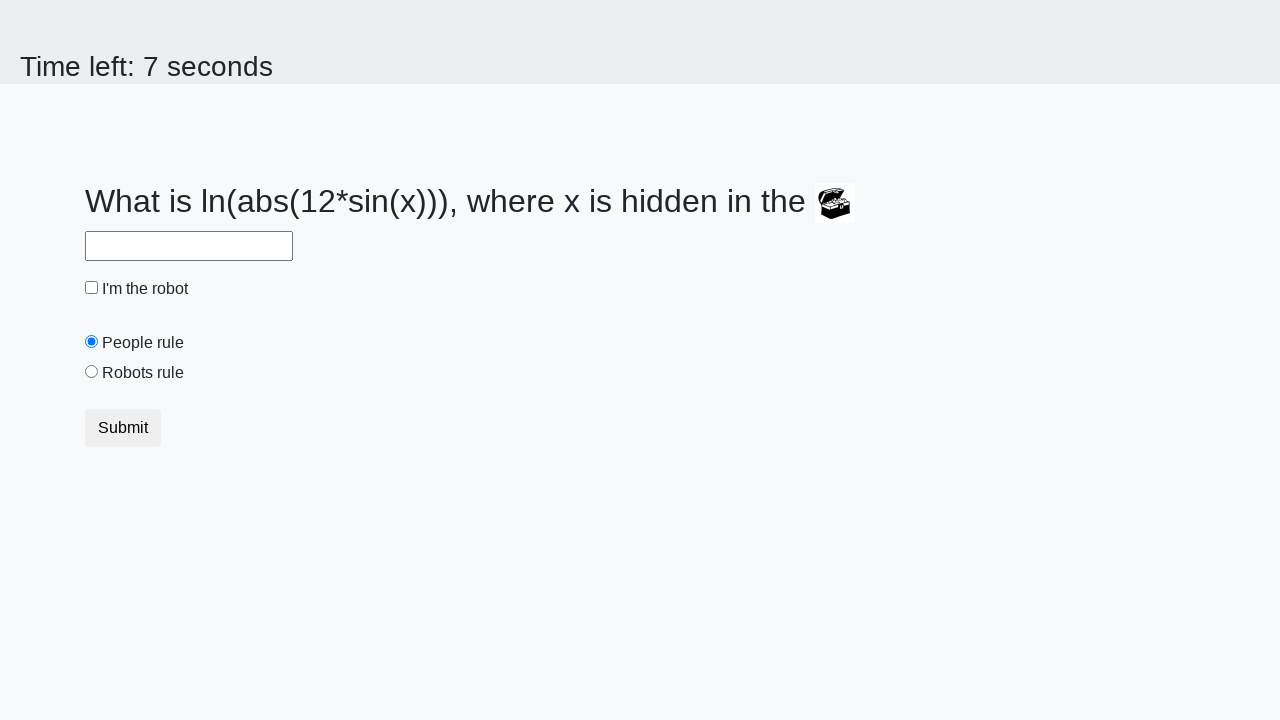

Located treasure box element
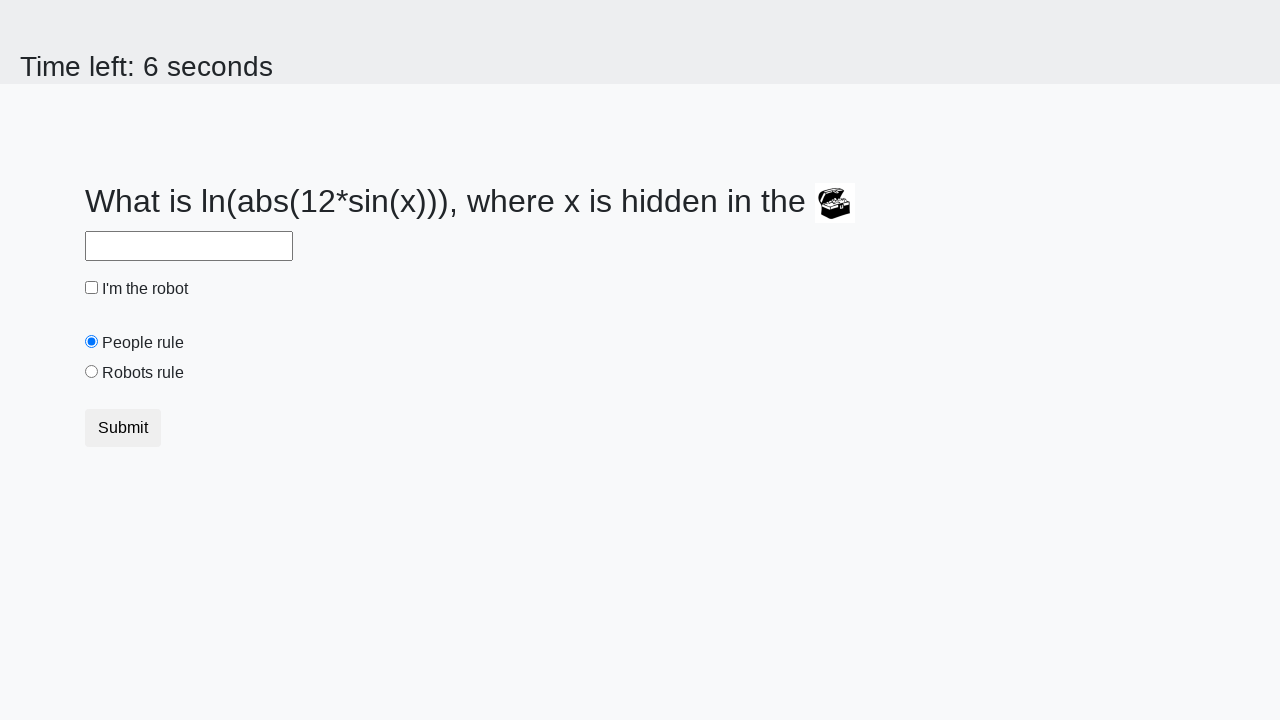

Extracted valuex attribute from treasure box: 503
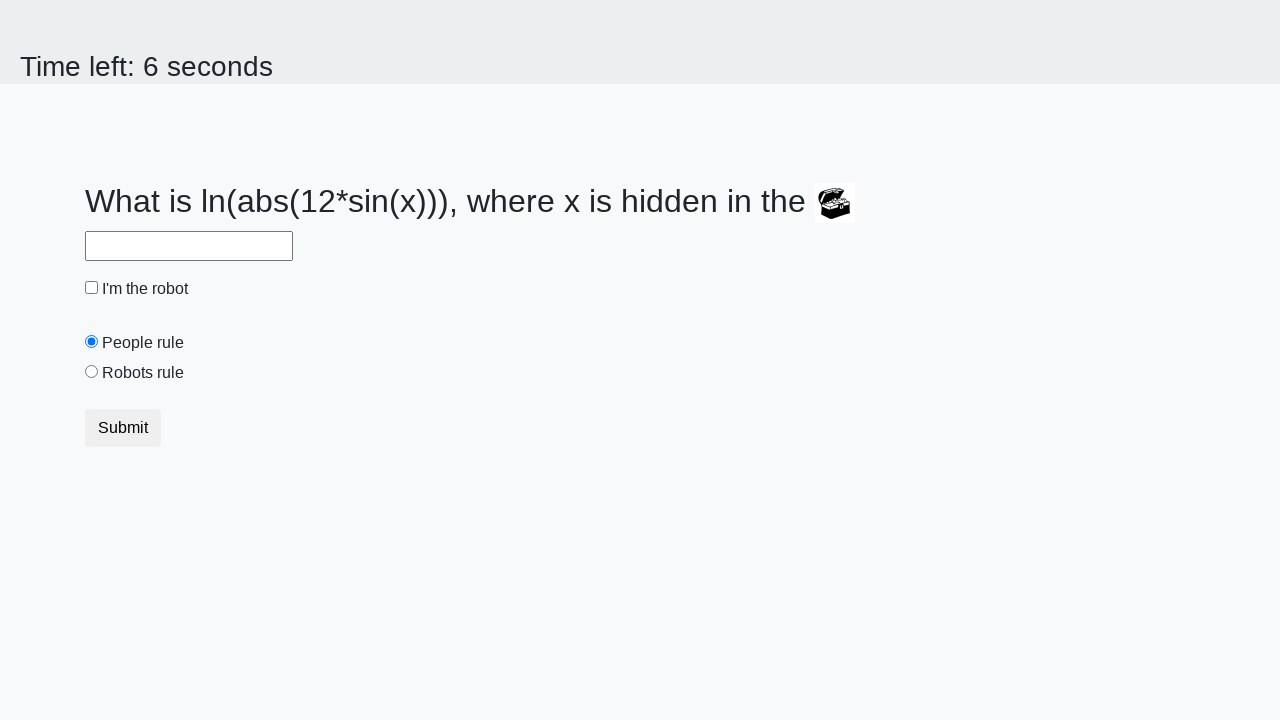

Calculated mathematical result: 1.4012669921533576
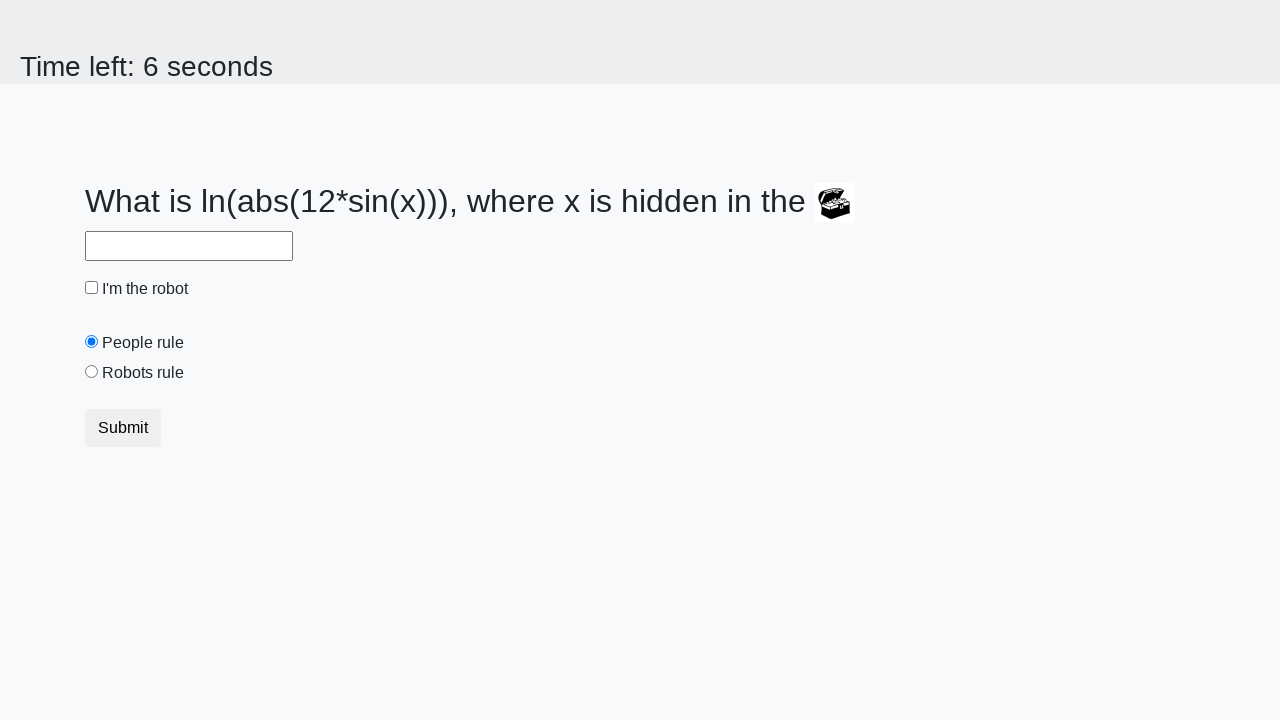

Filled answer field with calculated value: 1.4012669921533576 on #answer
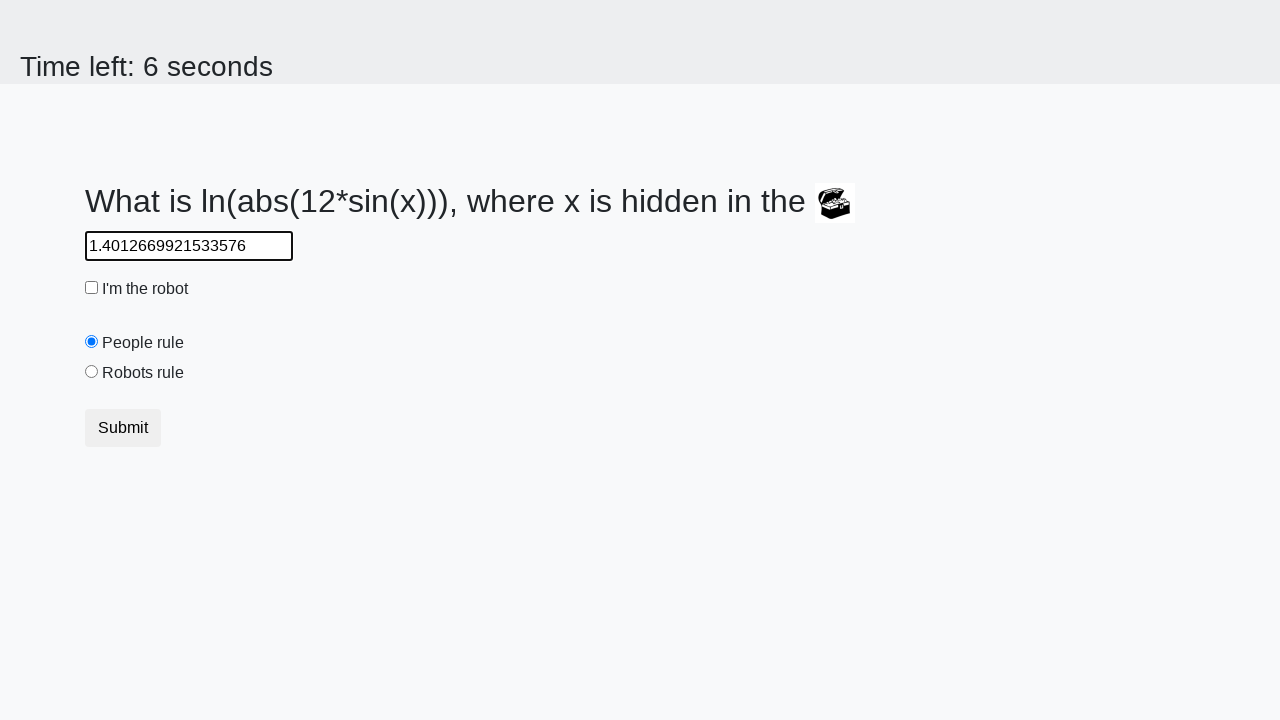

Clicked robot checkbox at (92, 288) on #robotCheckbox
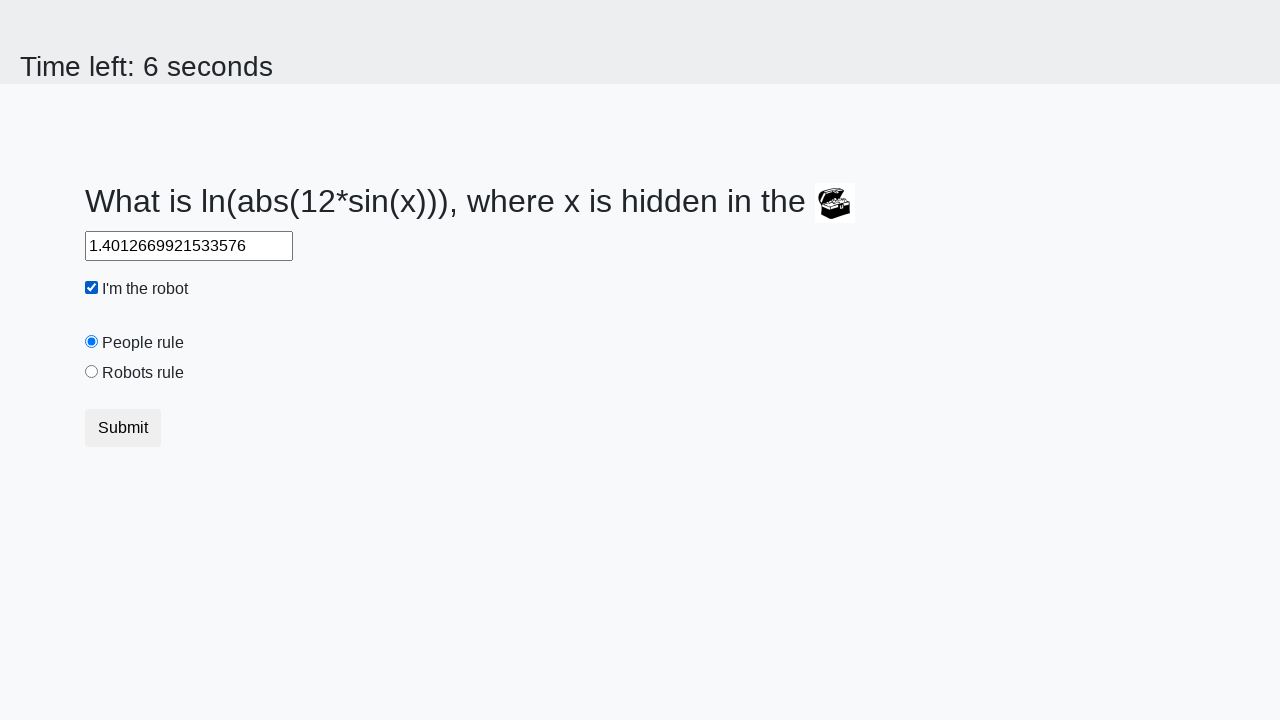

Clicked robots rule radio button at (92, 372) on #robotsRule
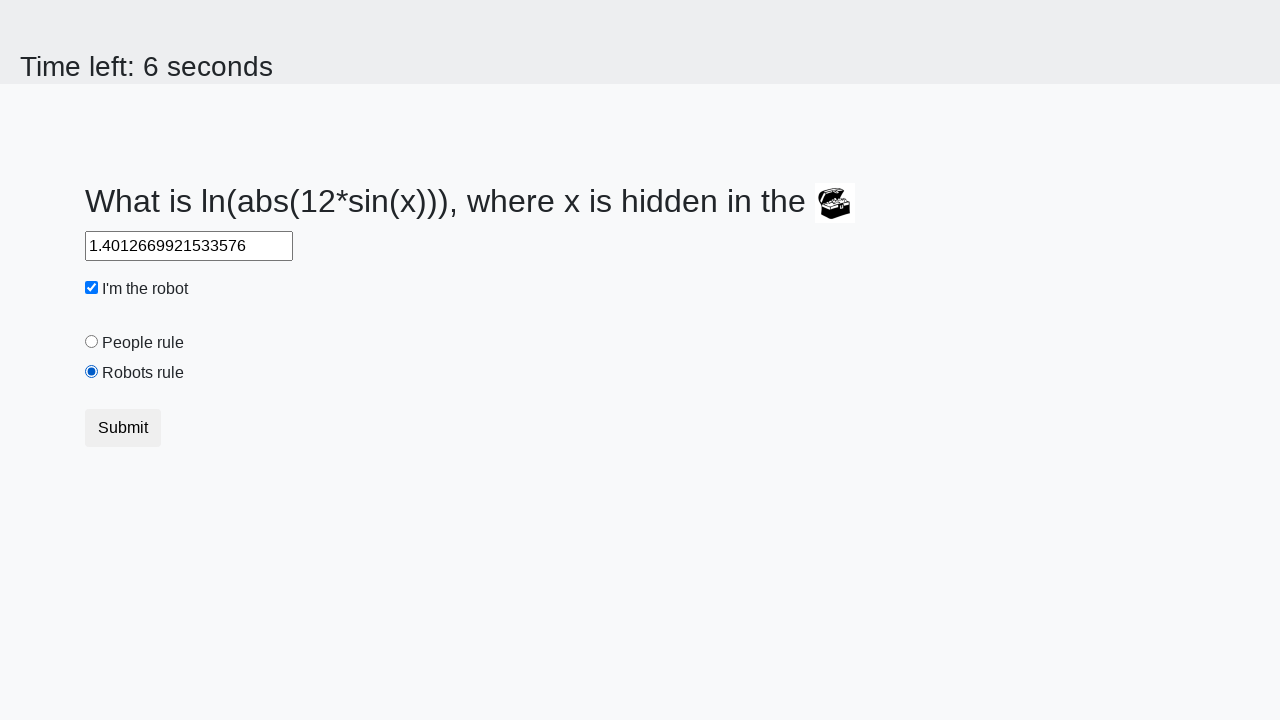

Clicked form submit button at (123, 428) on body > div > form > div > div > button
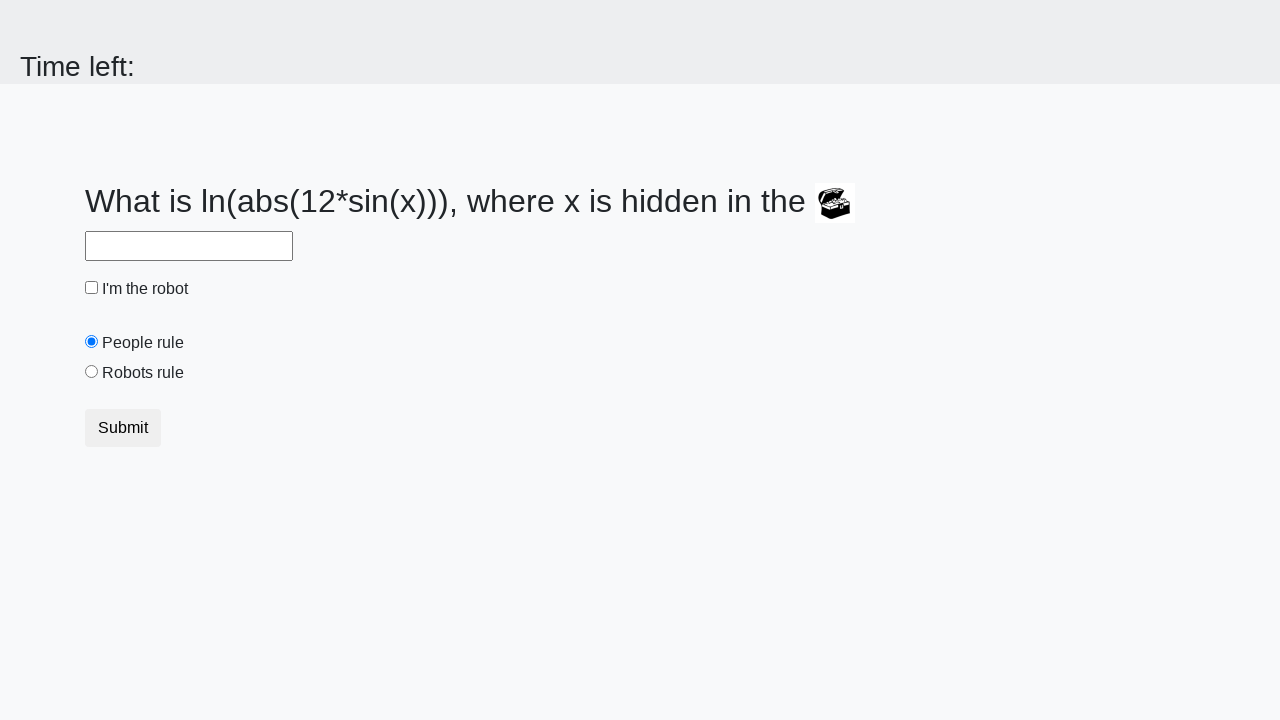

Set up alert handler to accept dialogs
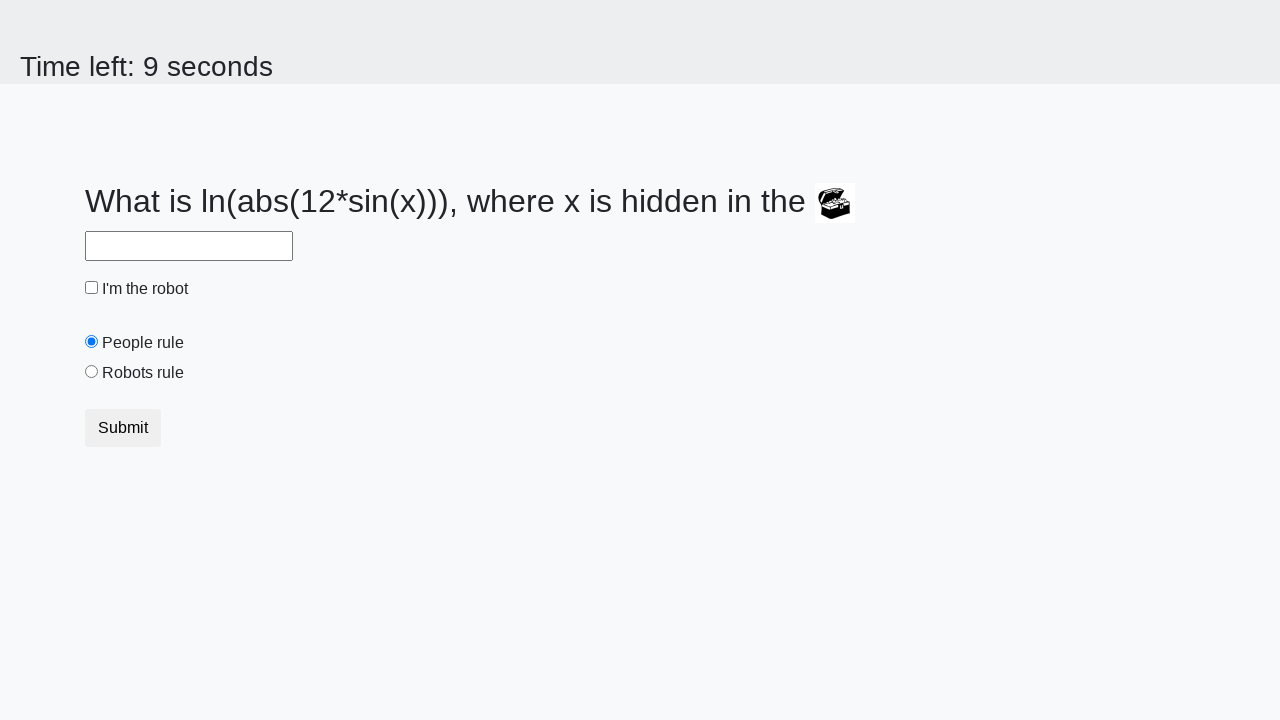

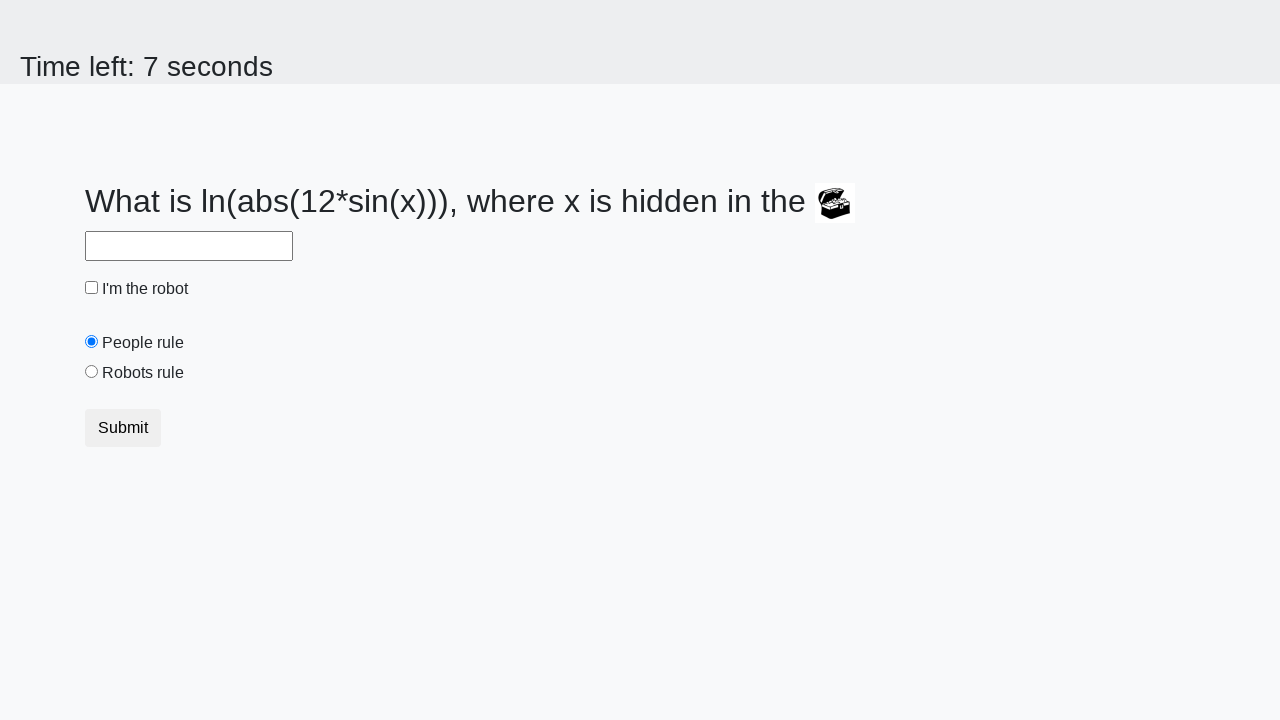